Tests a demo login form by entering invalid credentials and verifying the error message appears

Starting URL: https://bonigarcia.dev/selenium-webdriver-java/login-form.html

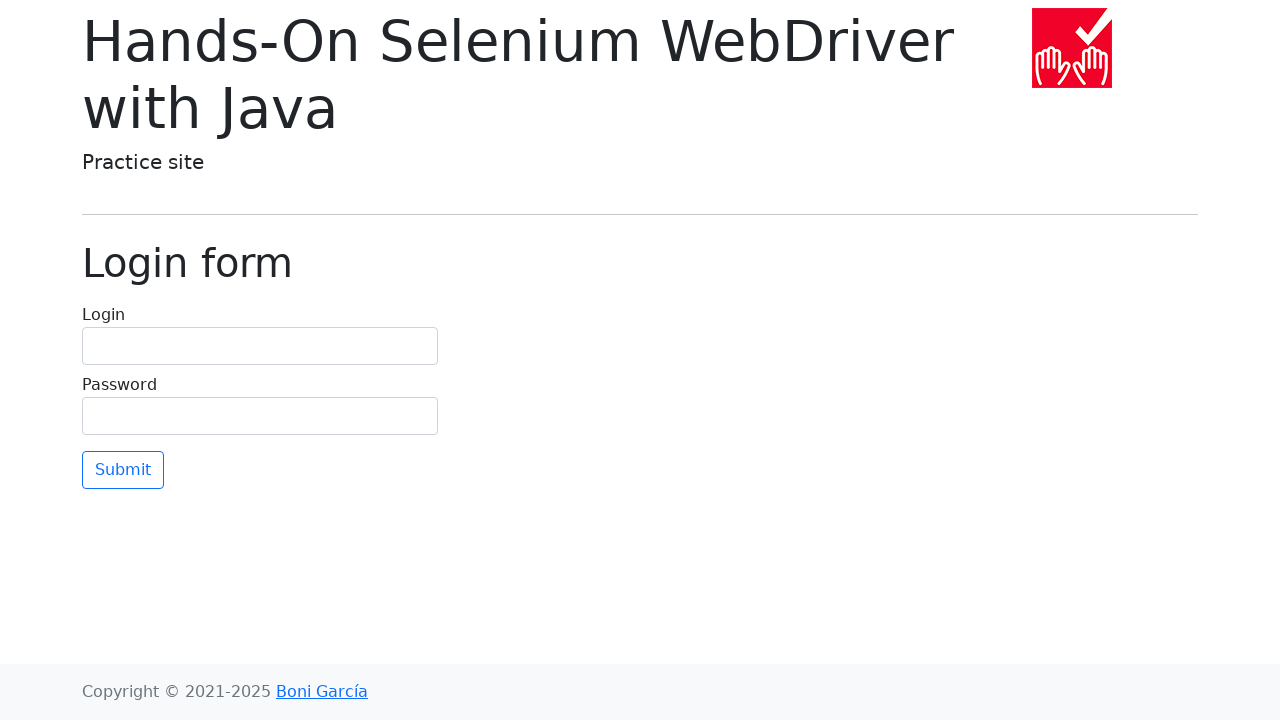

Filled username field with 'user' on input#username
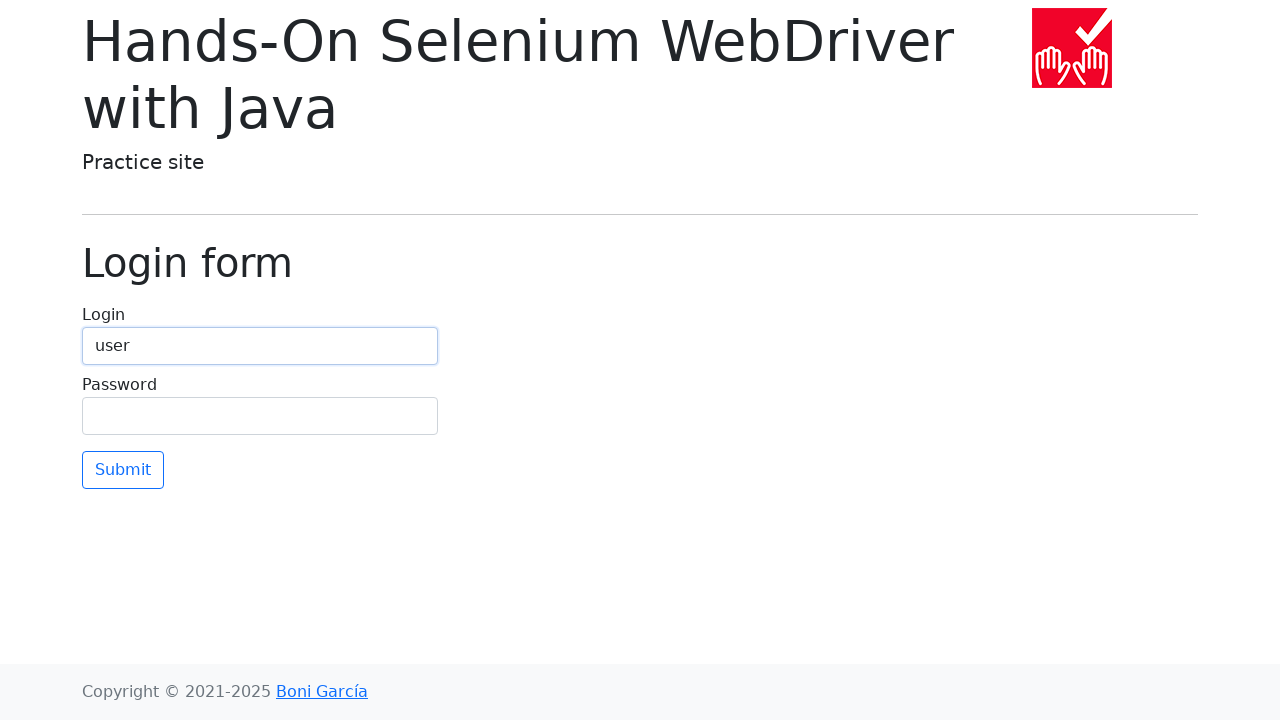

Filled password field with 'error' on input#password
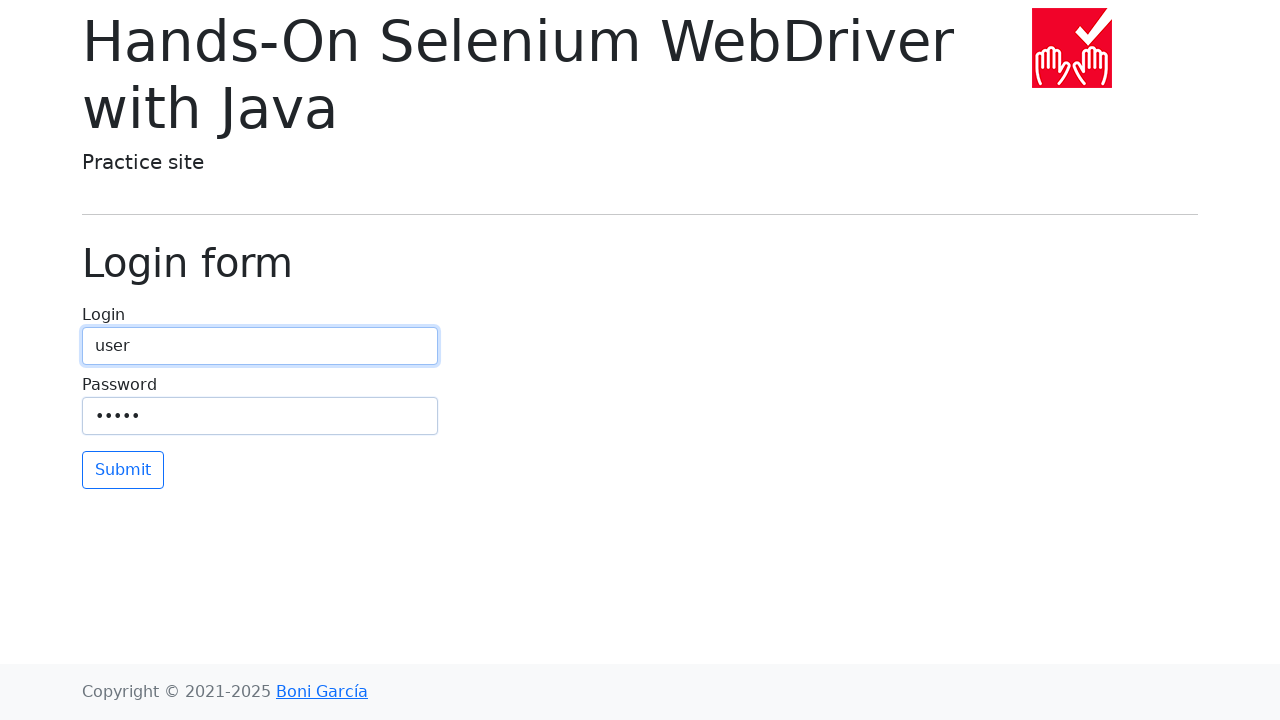

Clicked submit button to attempt login at (123, 470) on button[type='submit']
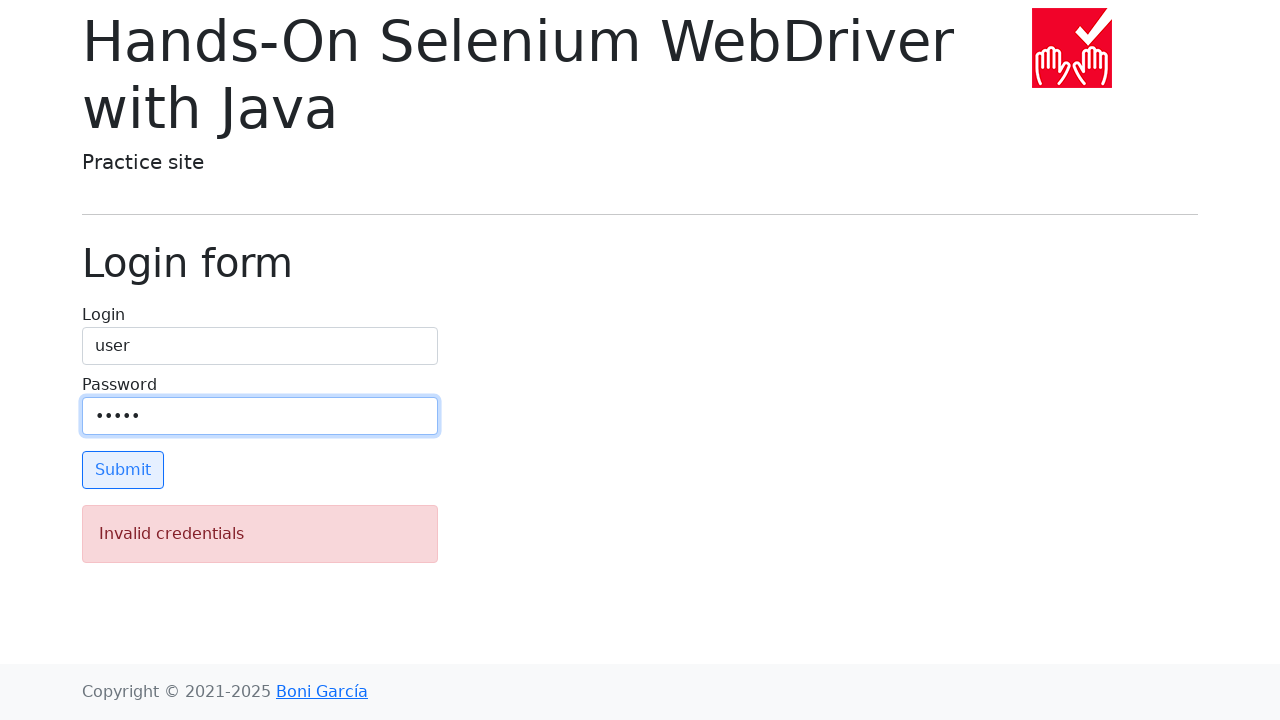

Waited for error message to appear
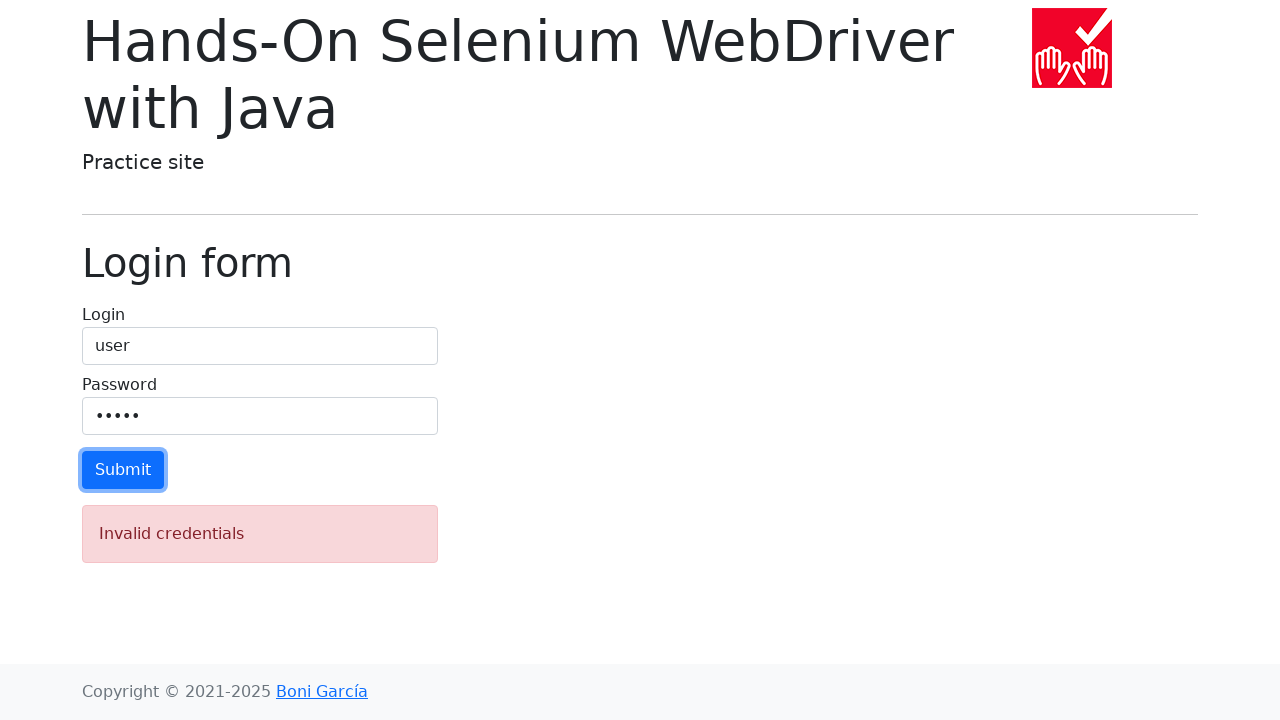

Verified error message is visible
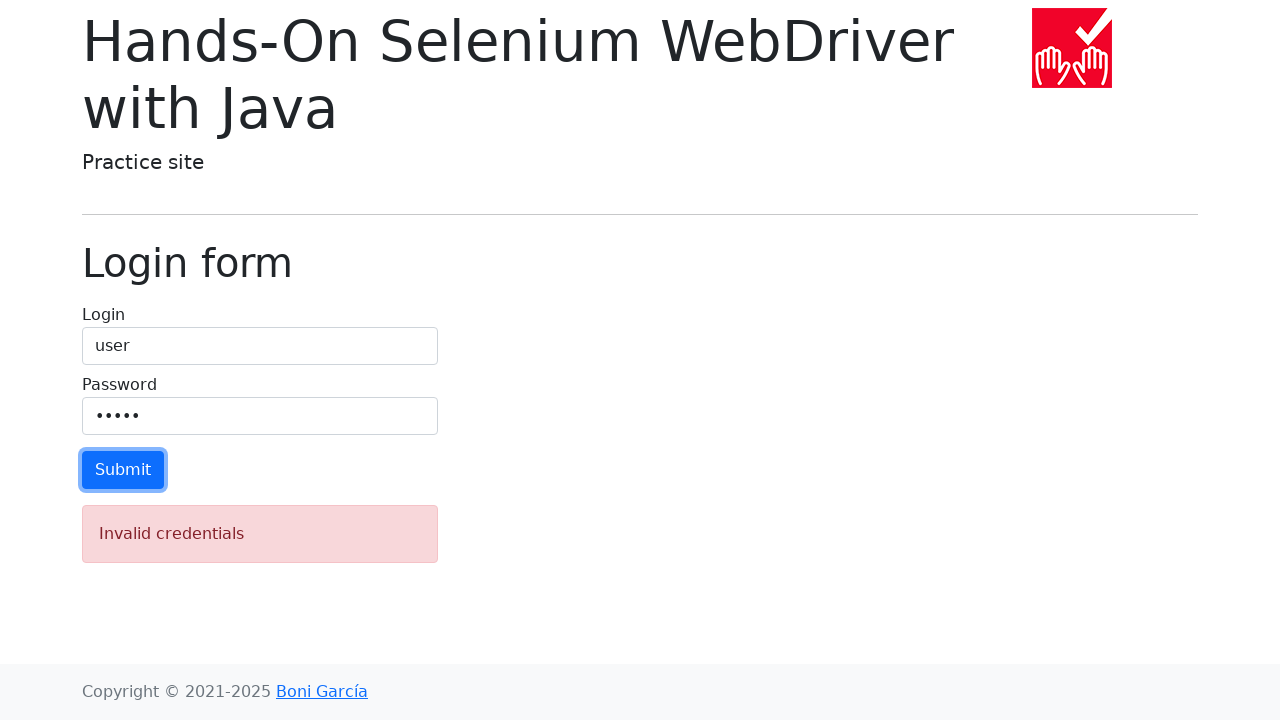

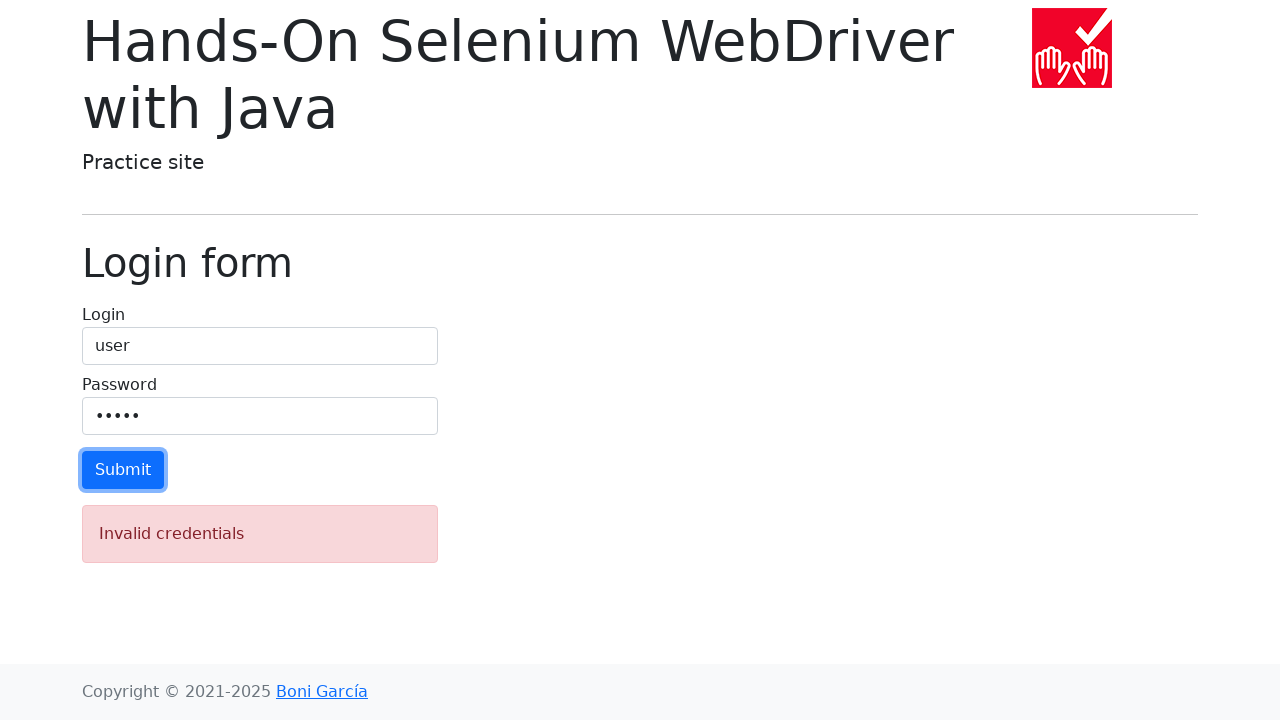